Tests submitting a form after entering a new password value

Starting URL: http://www.eviltester.com/selenium/basic_html_form.html

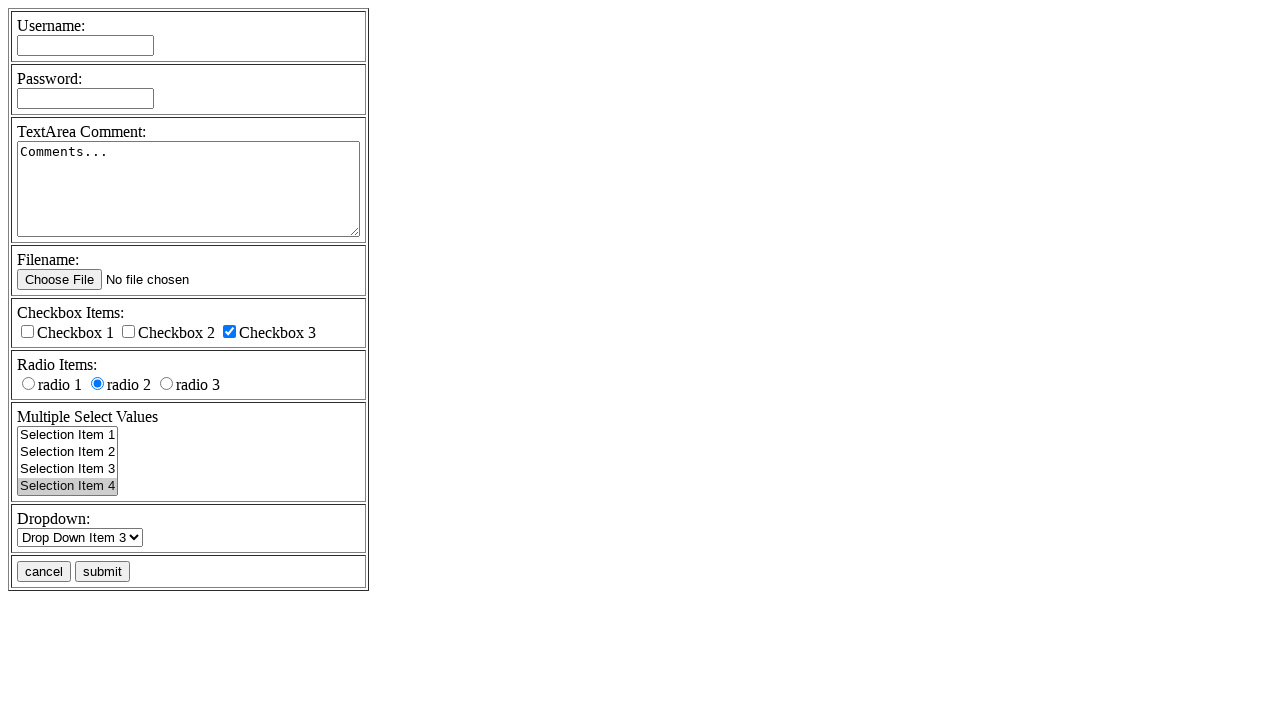

Entered new password 'myPassword' into password field on input[name='password']
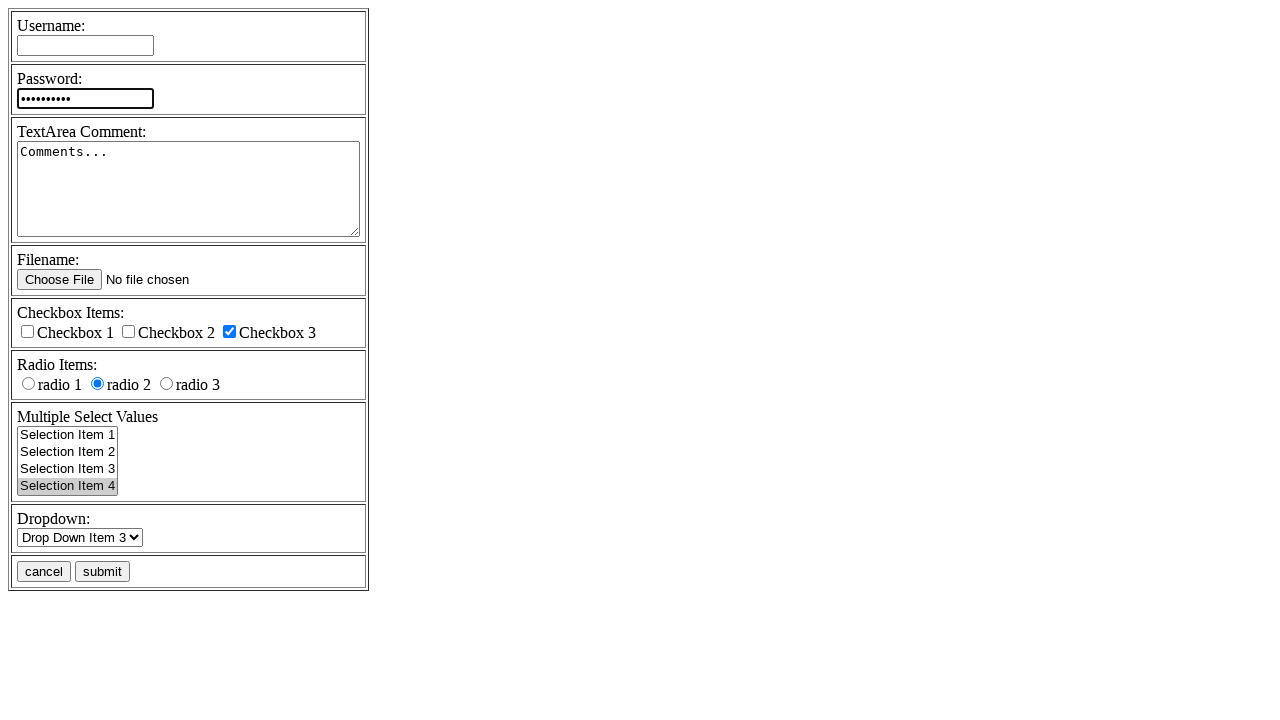

Clicked submit button to submit form with new password at (102, 572) on input[name='submitbutton'][value='submit']
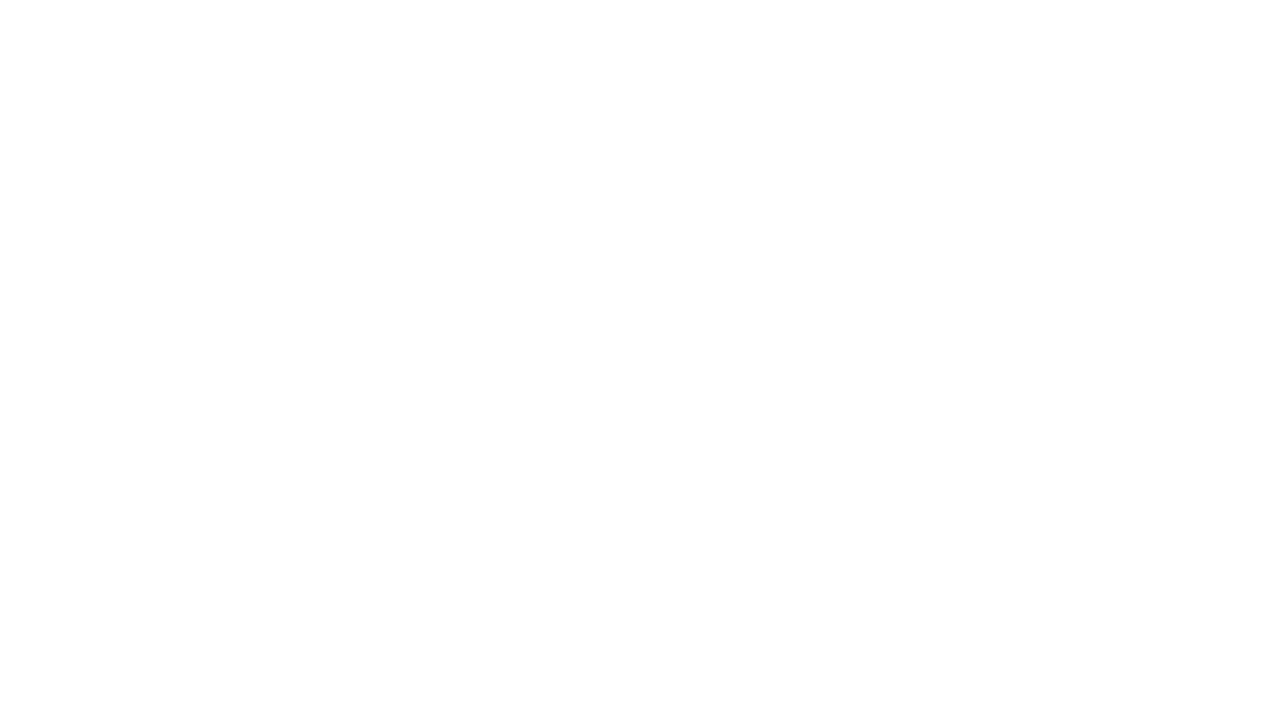

Form submission completed and page loaded
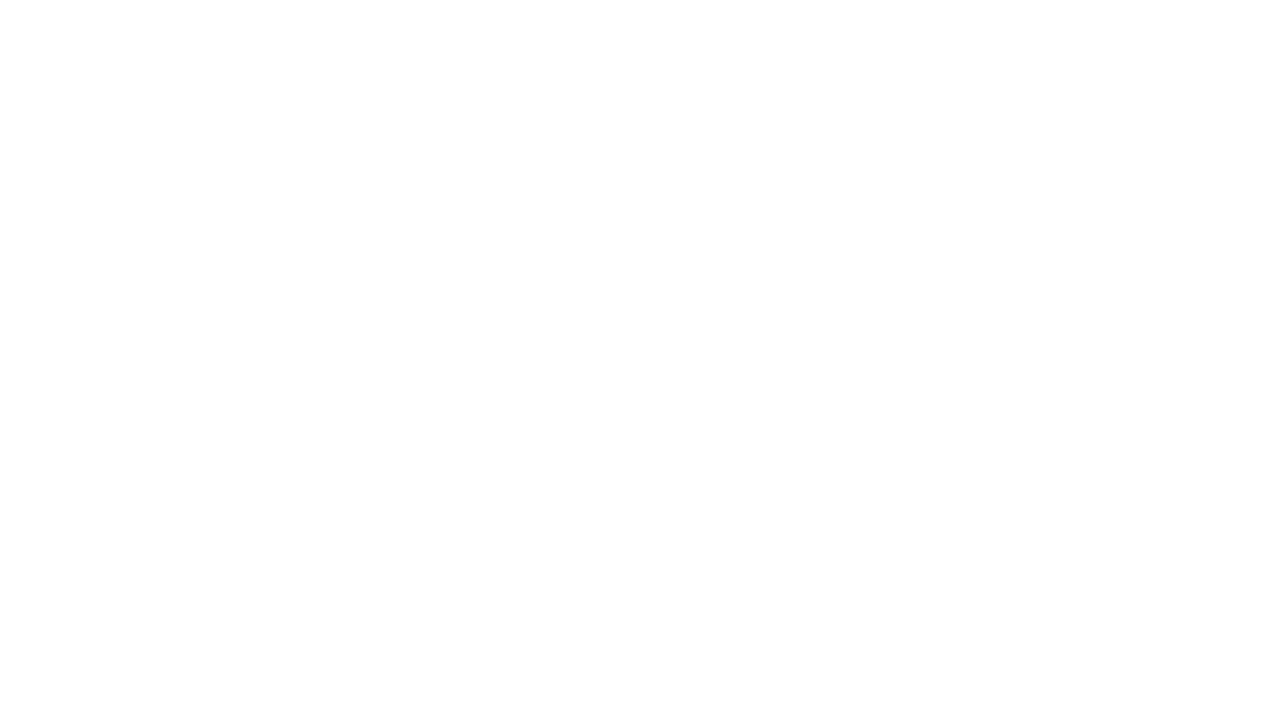

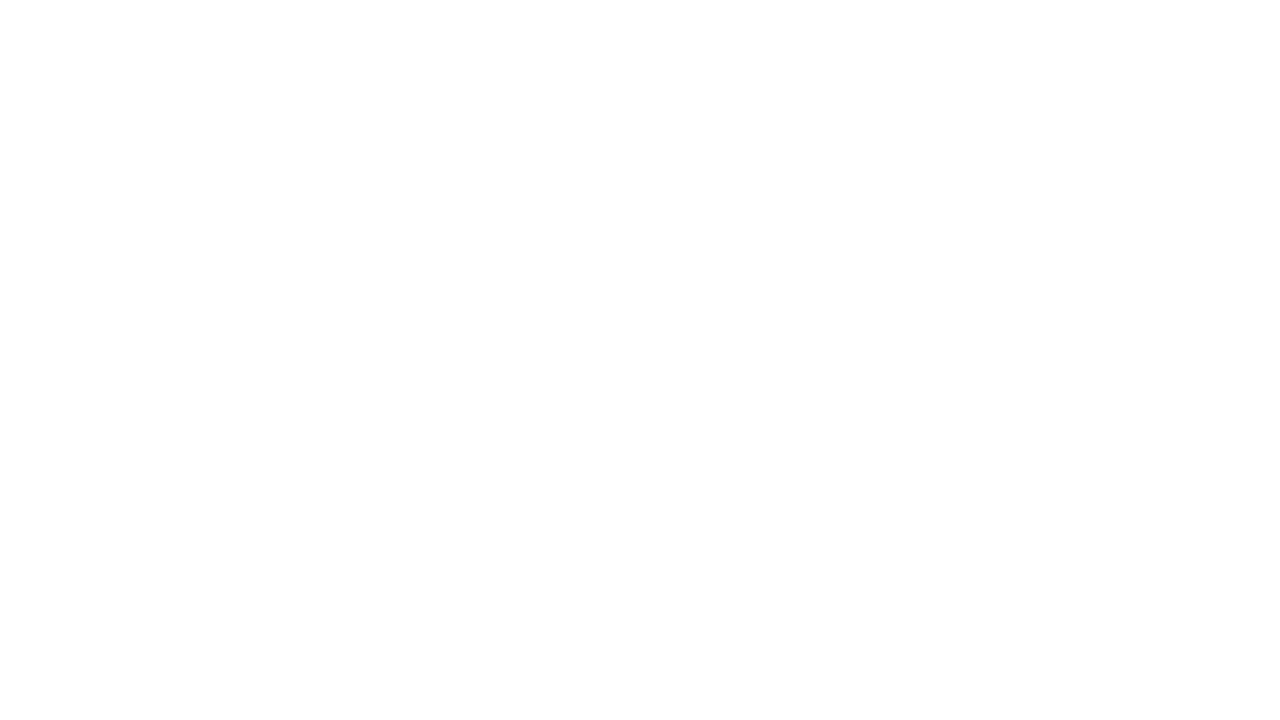